Tests registration flow with an already existing email address, verifying that the appropriate error message is displayed when attempting to sign up with a duplicate email.

Starting URL: http://automationexercise.com

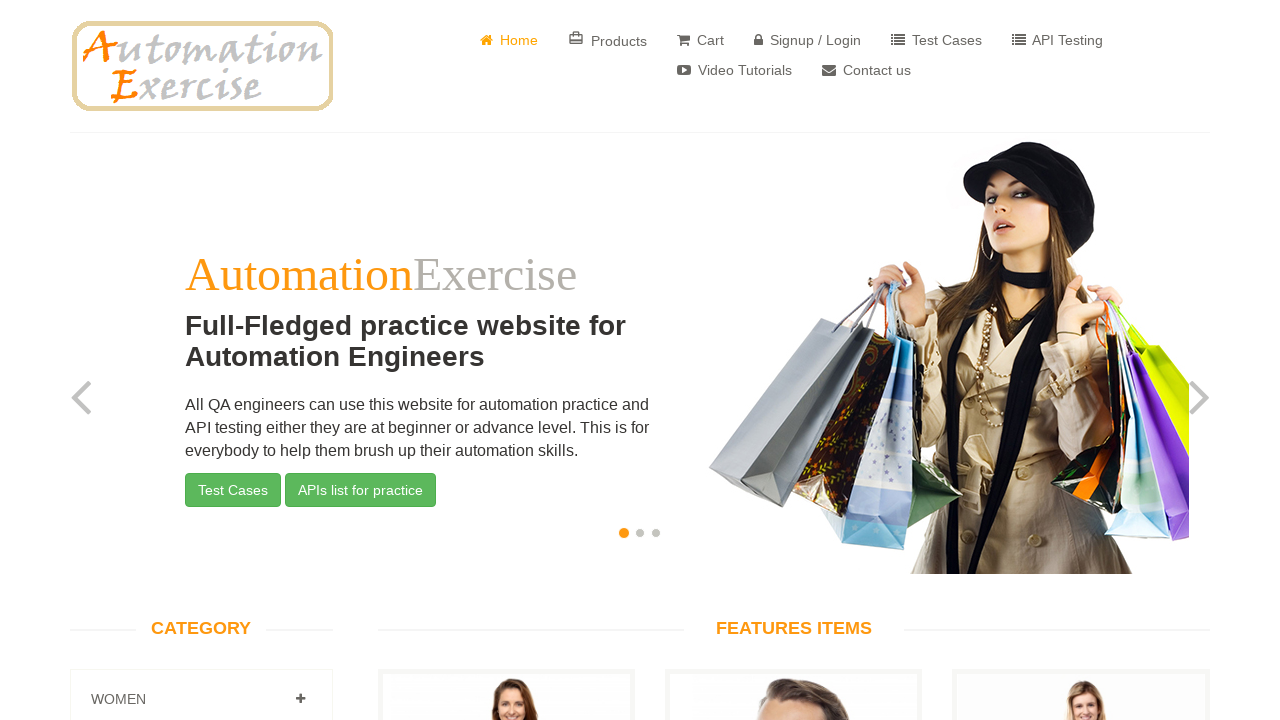

Verified home page title is 'Automation Exercise'
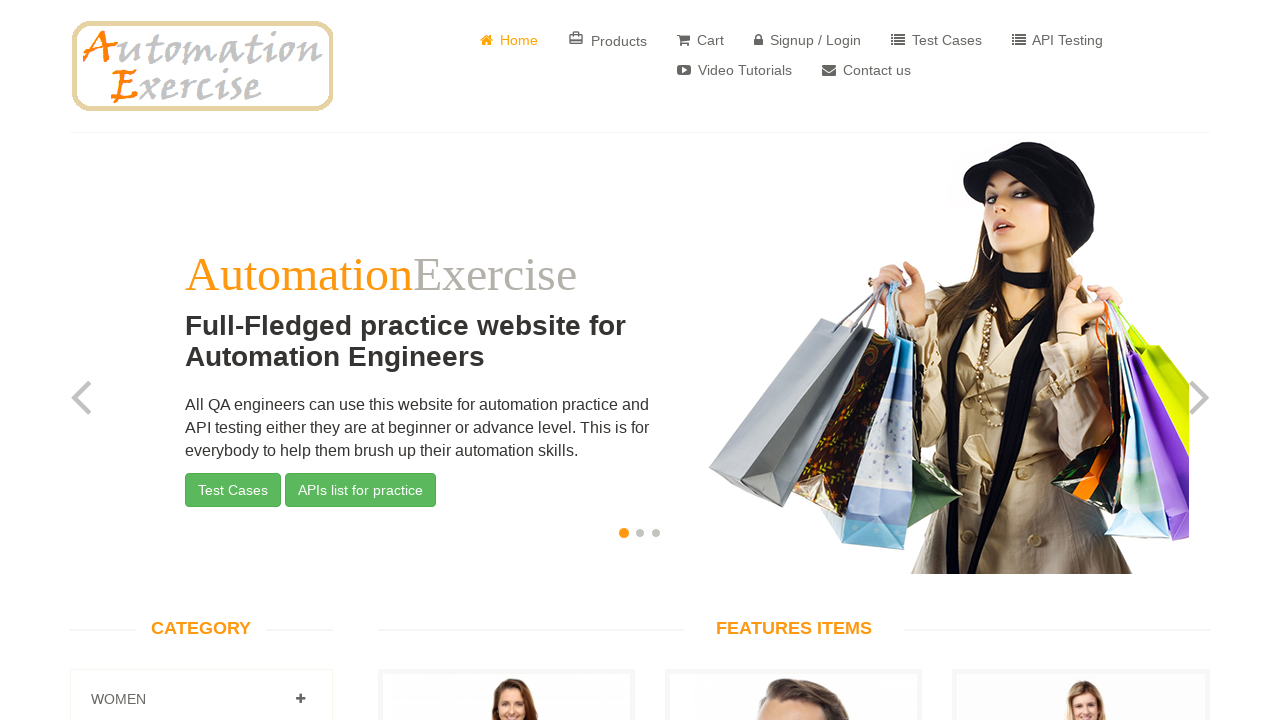

Clicked 'Signup / Login' button at (808, 40) on a[href='/login']
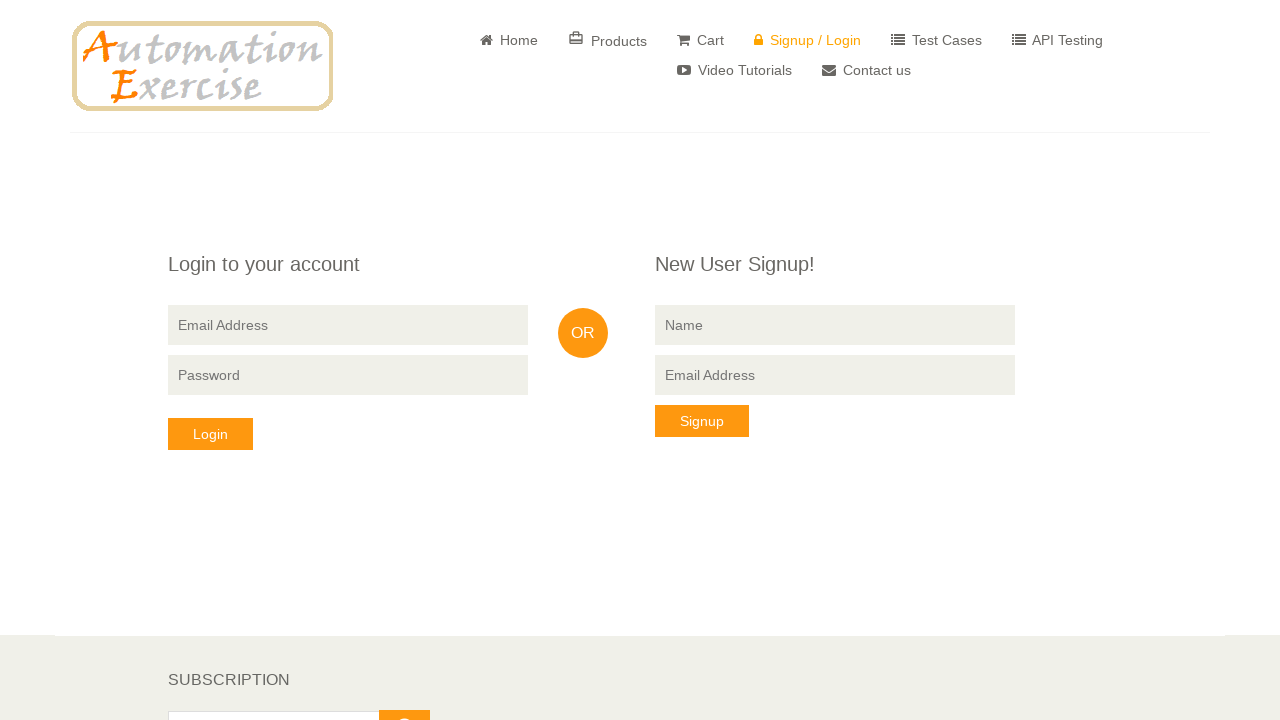

'New User Signup!' heading appeared on page
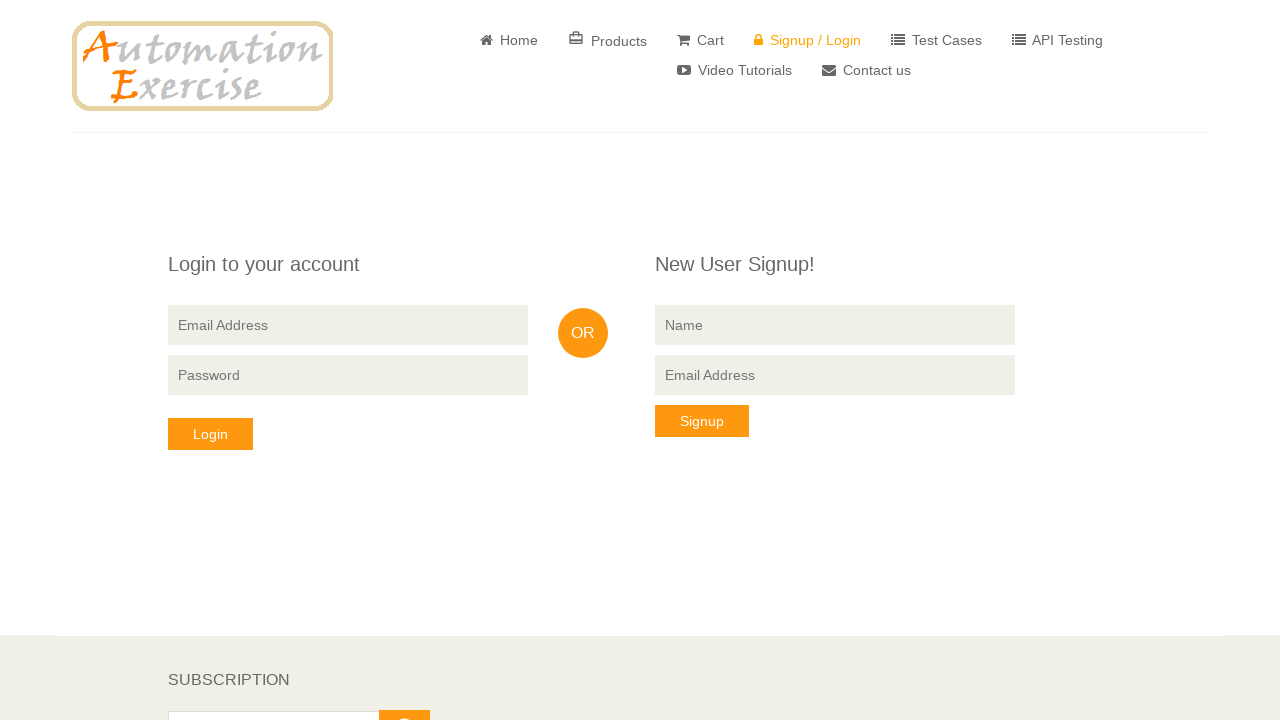

Filled name field with 'JohnDoe' on input[data-qa='signup-name']
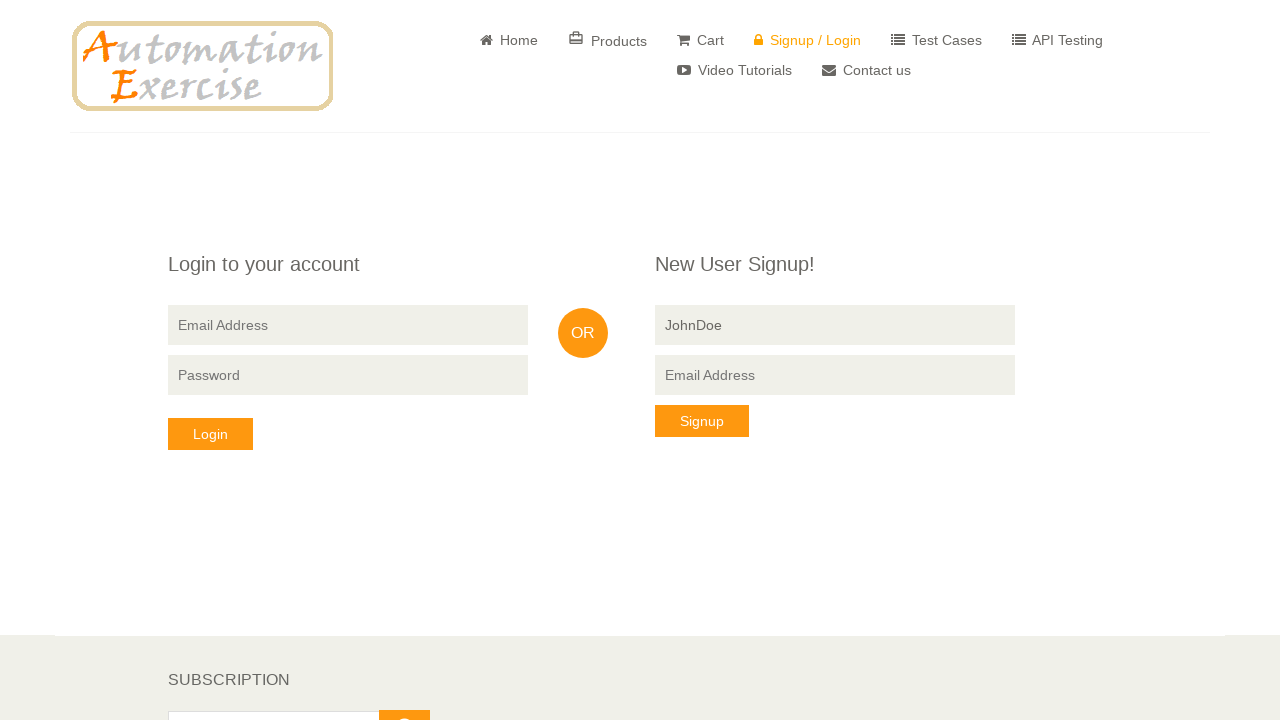

Filled email field with already registered email 'existing_user@example.com' on input[data-qa='signup-email']
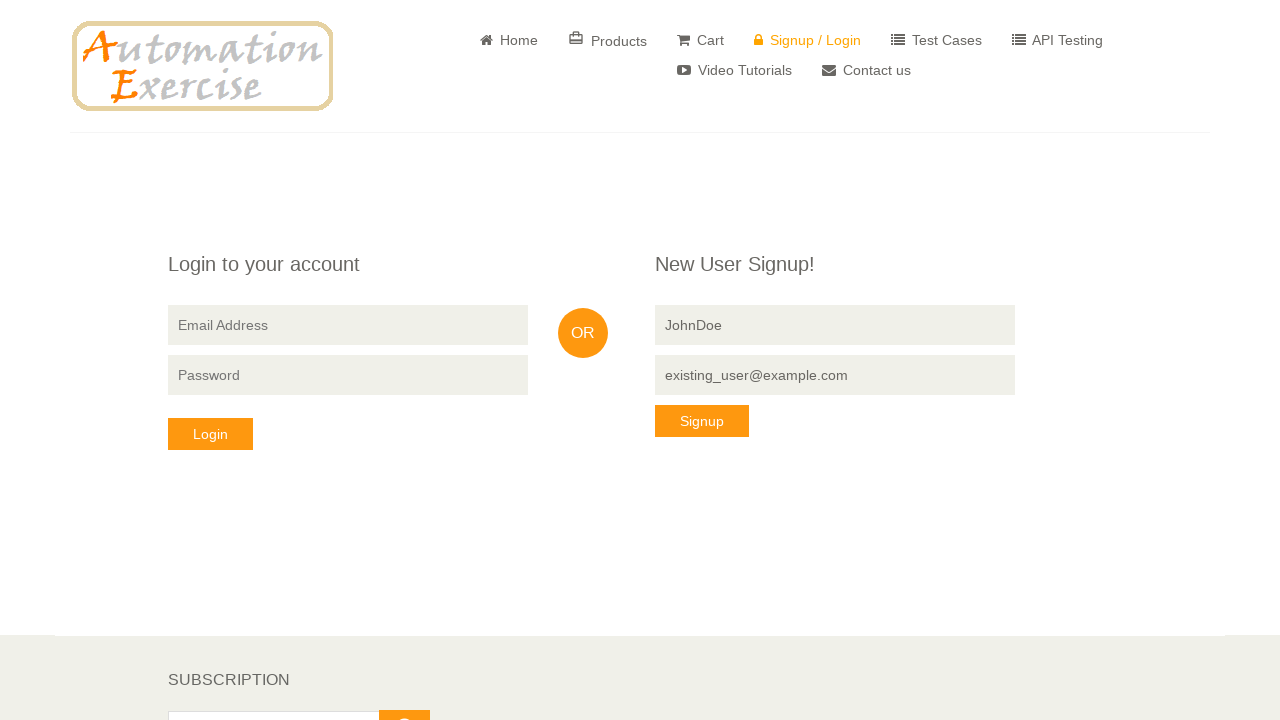

Clicked 'Signup' button to submit registration form at (702, 421) on button[data-qa='signup-button']
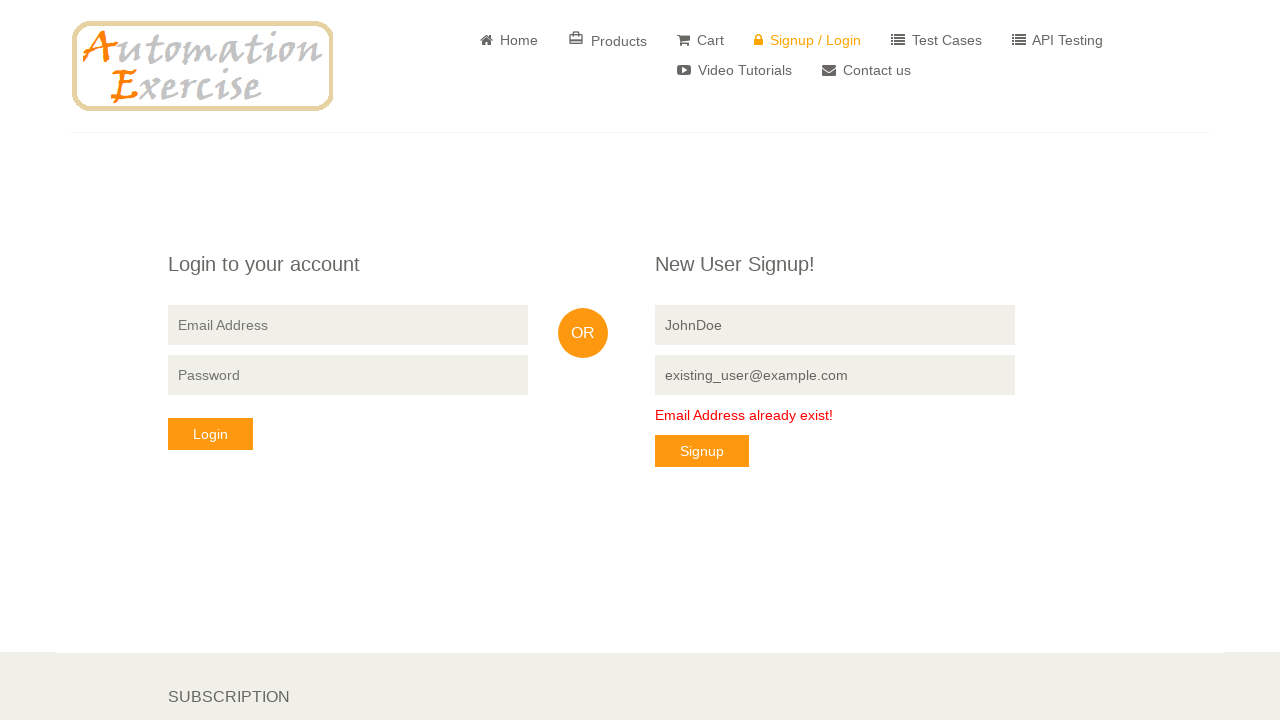

Verified error message 'Email Address already exist!' is displayed
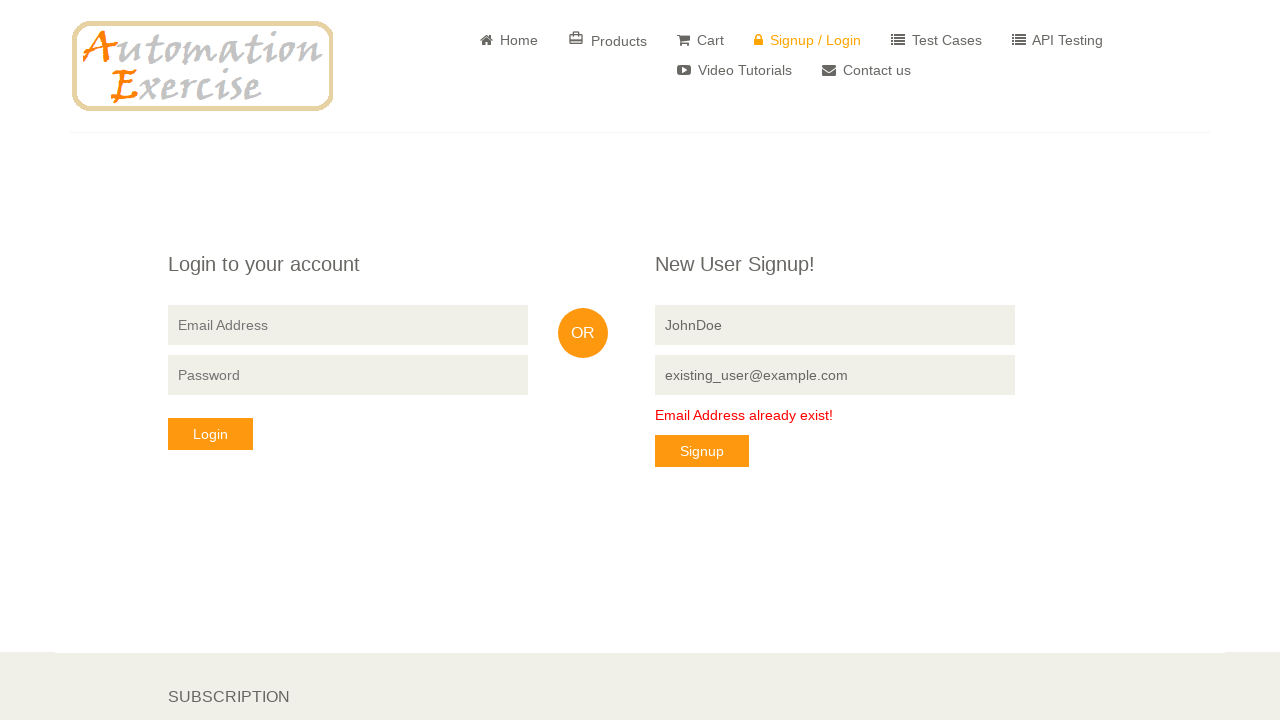

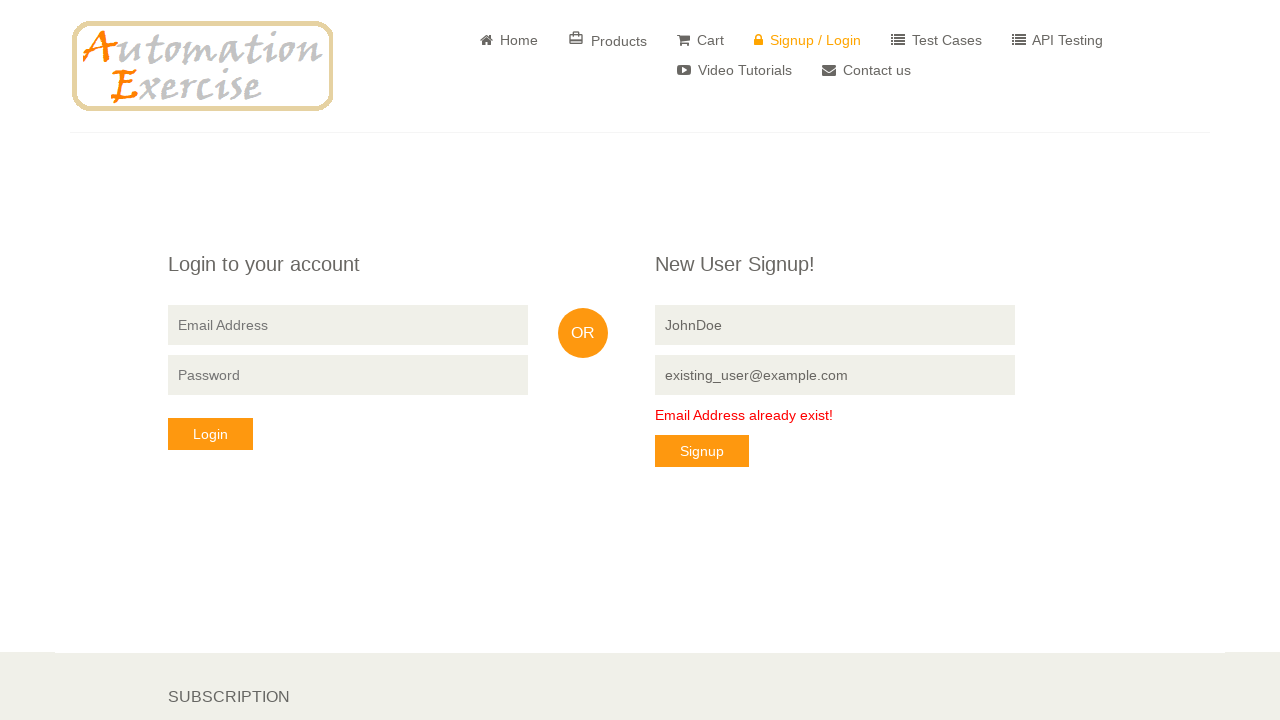